Tests search functionality on a GitHub Pages site by entering a search keyword and pressing Enter, then waiting for search results to appear

Starting URL: https://pjt3591oo.github.io/search

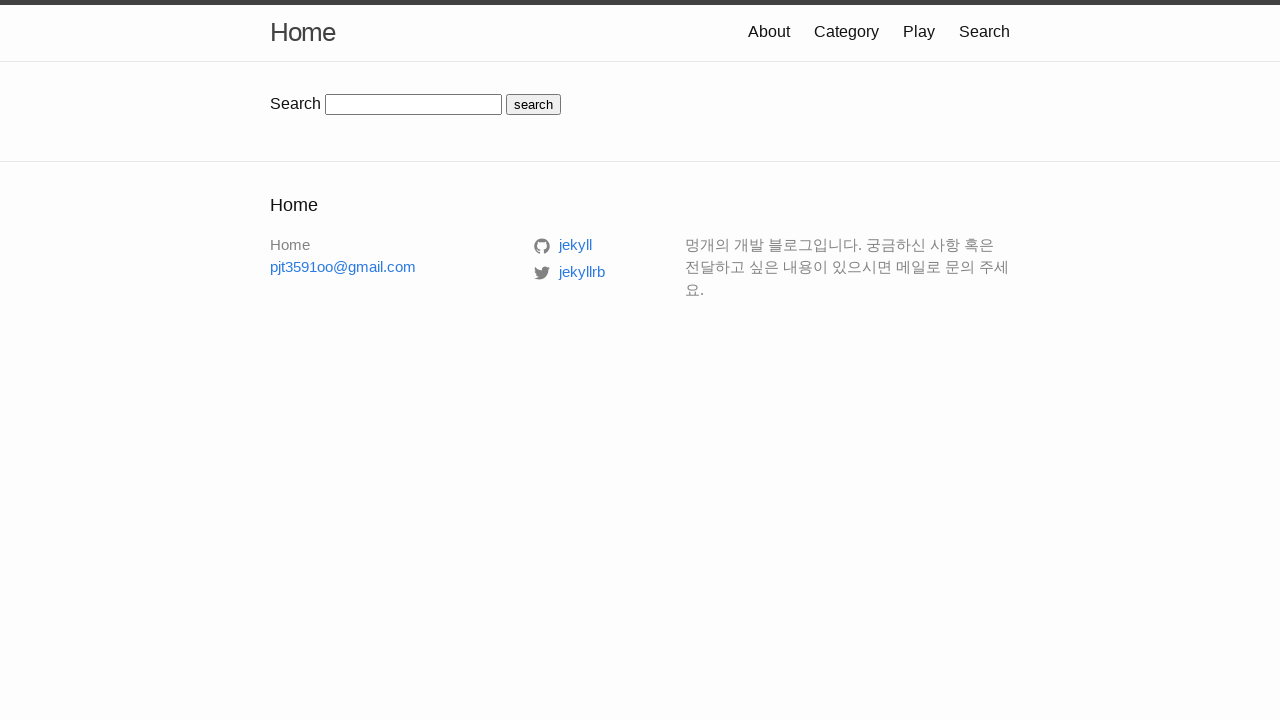

Filled search box with keyword 'db' on input#search-box
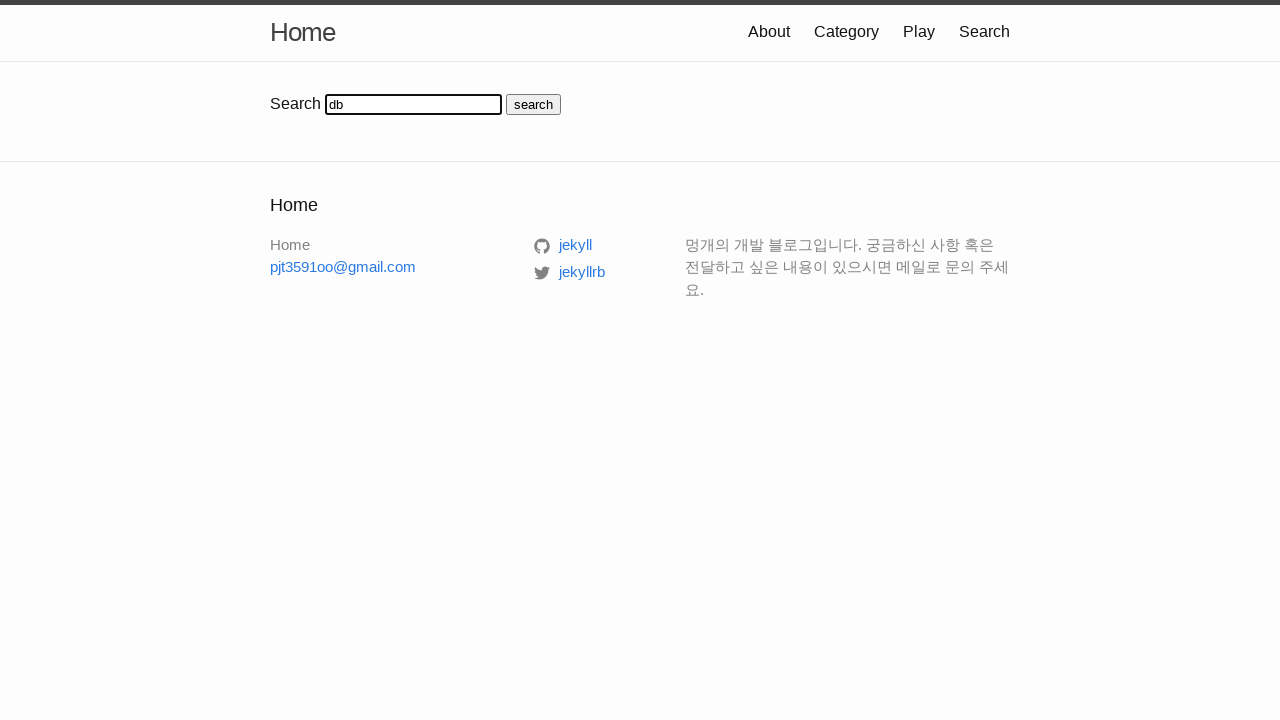

Pressed Enter to submit search query on input#search-box
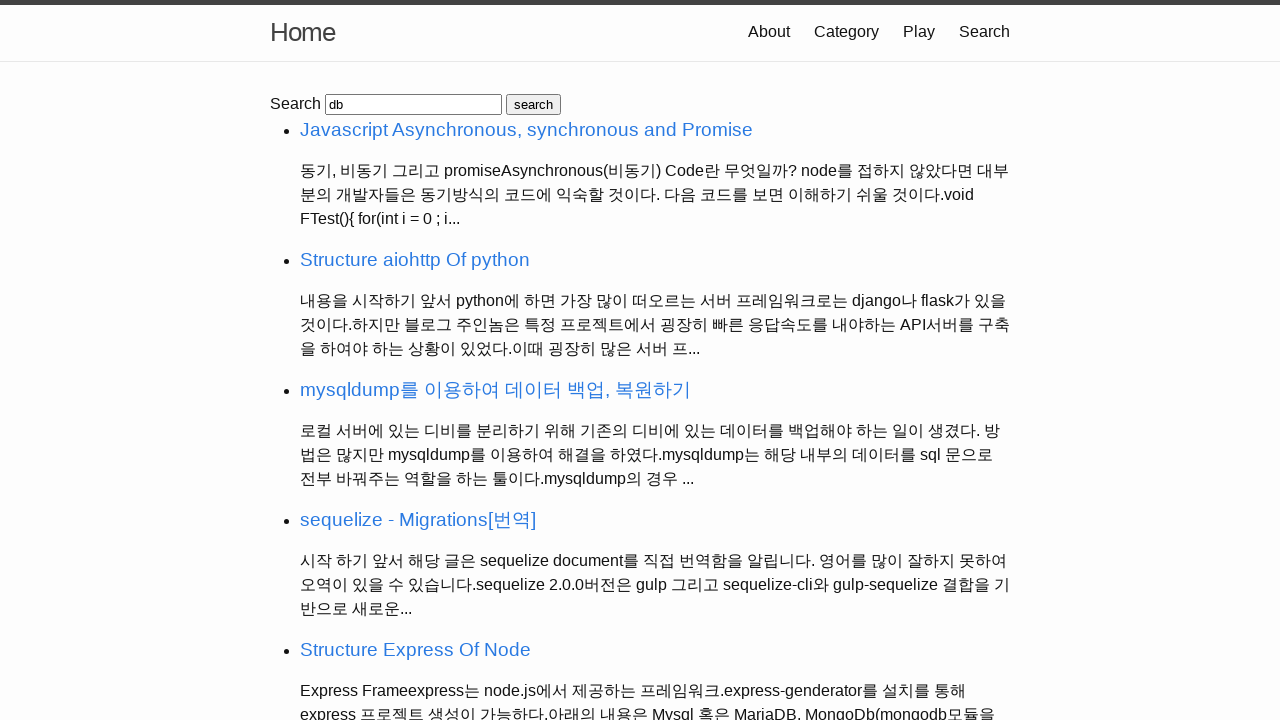

Search results appeared on the page
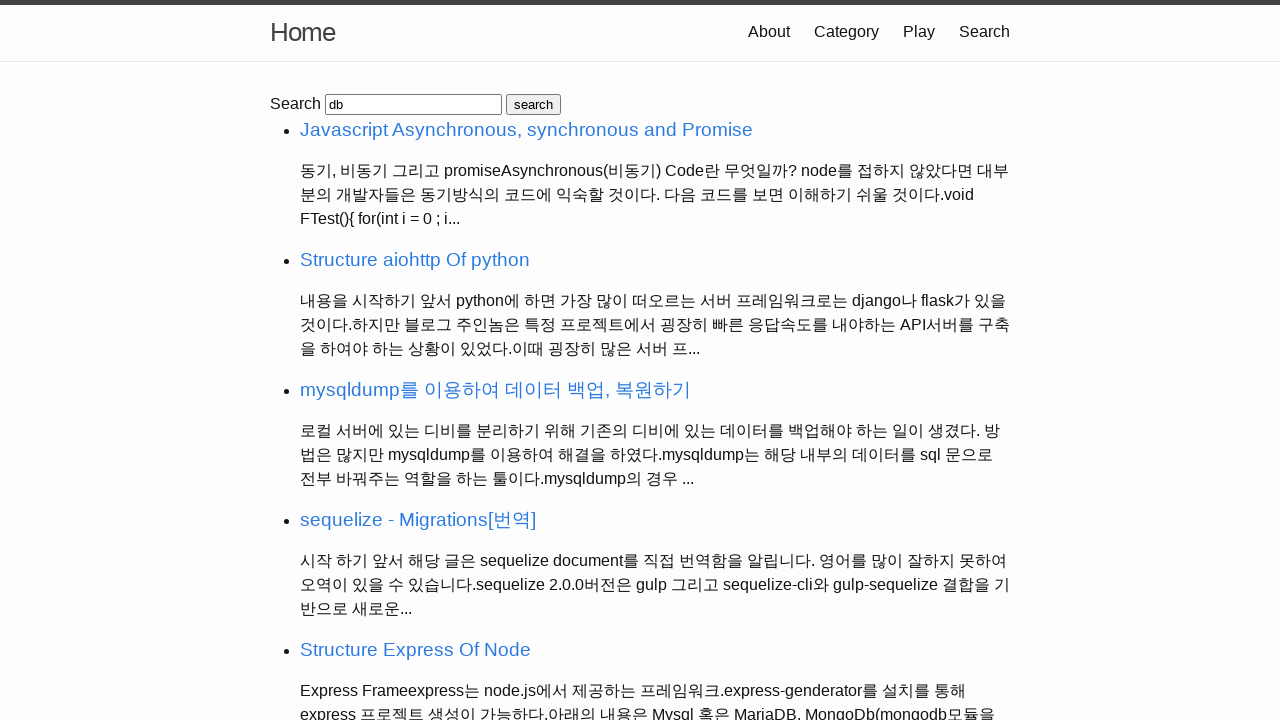

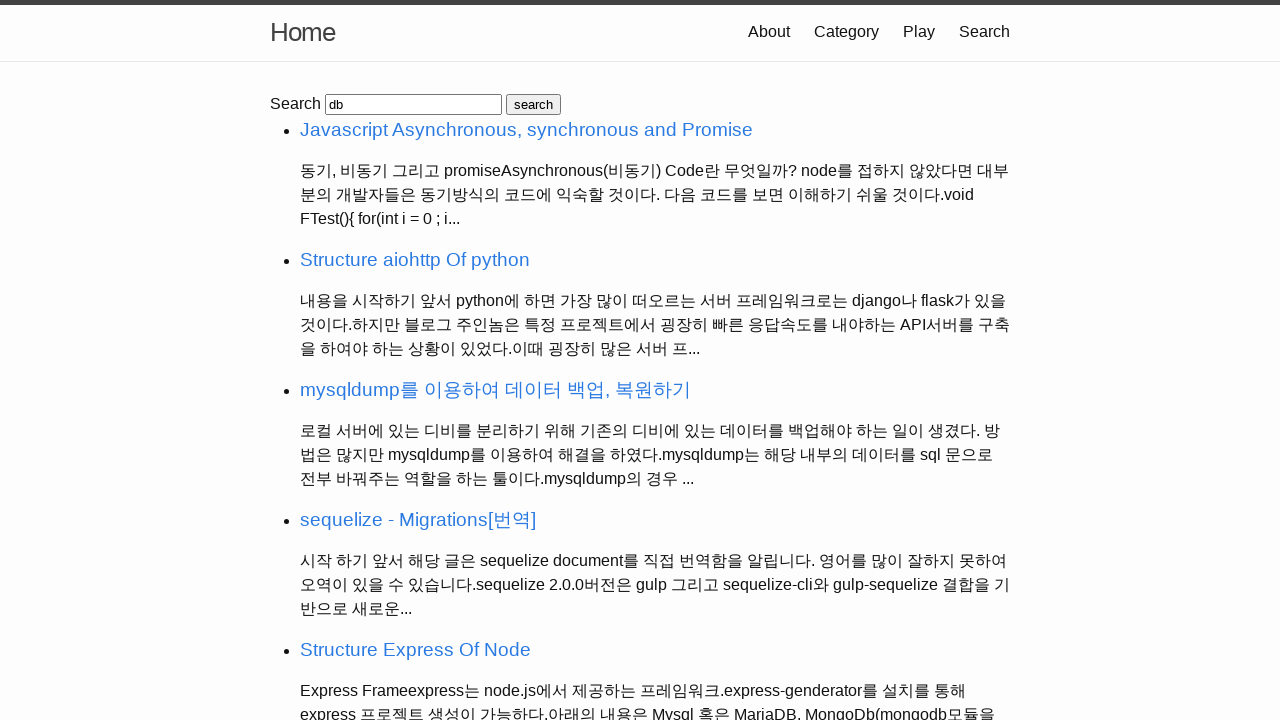